Navigates to Rootdata website and waits for the Hot Index table to load, verifying that table data is displayed with project rankings.

Starting URL: https://www.rootdata.com/

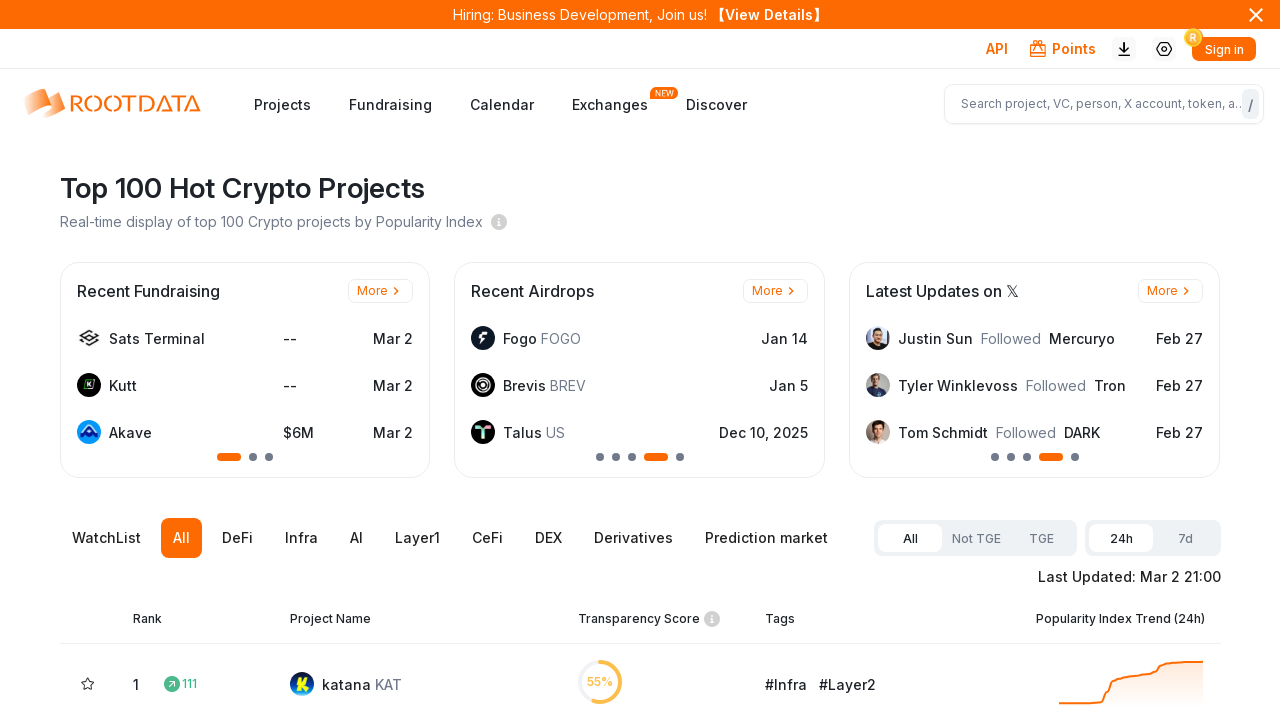

Waited for page to reach network idle state
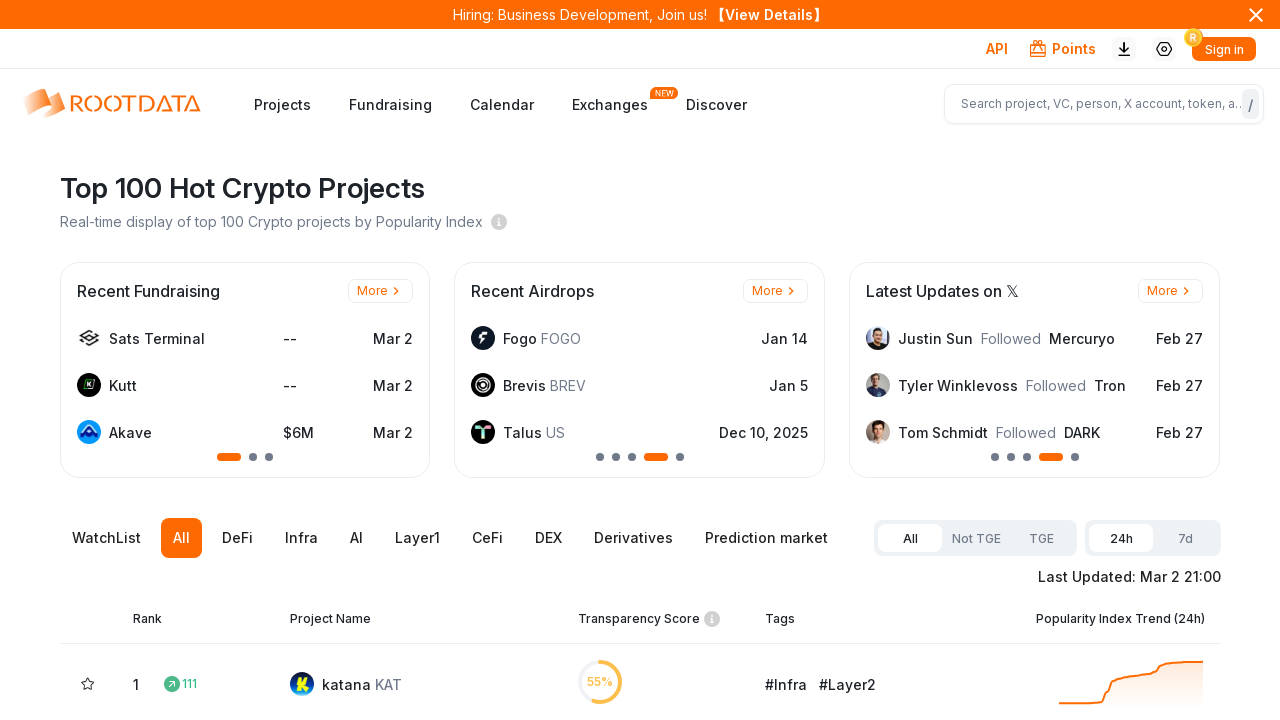

Hot Index table element appeared on the page
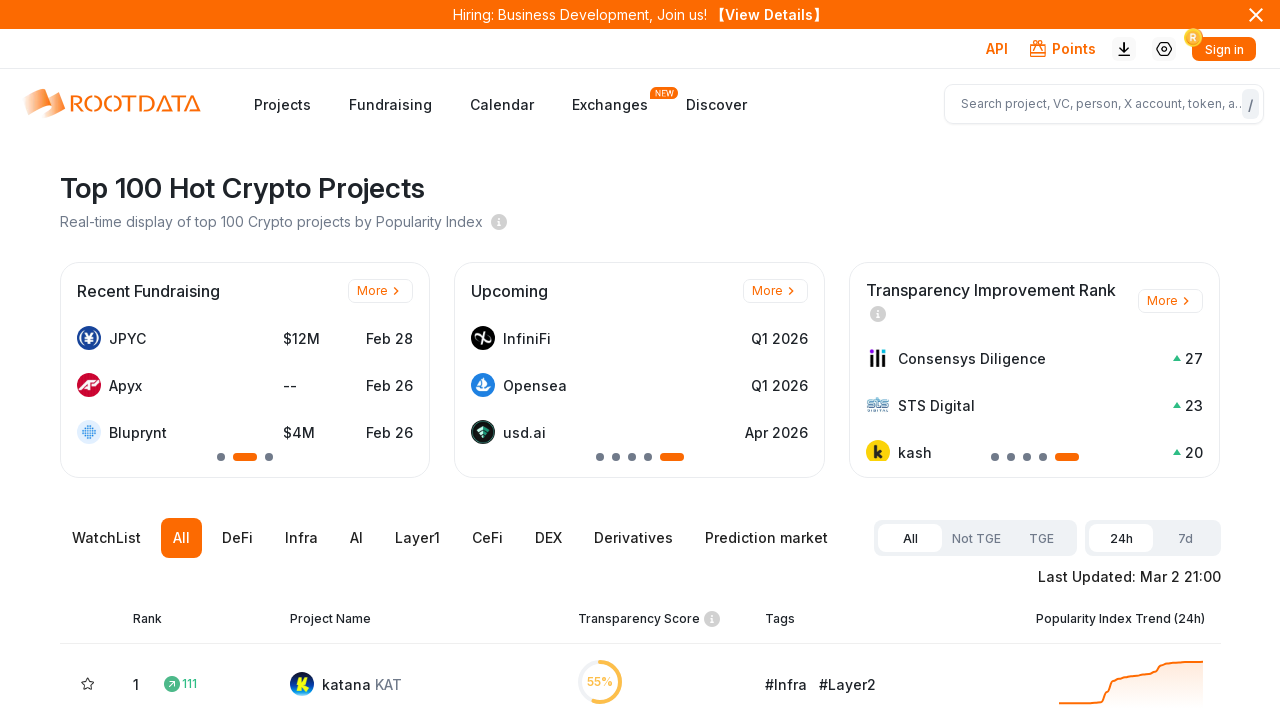

Table rows populated with data cells
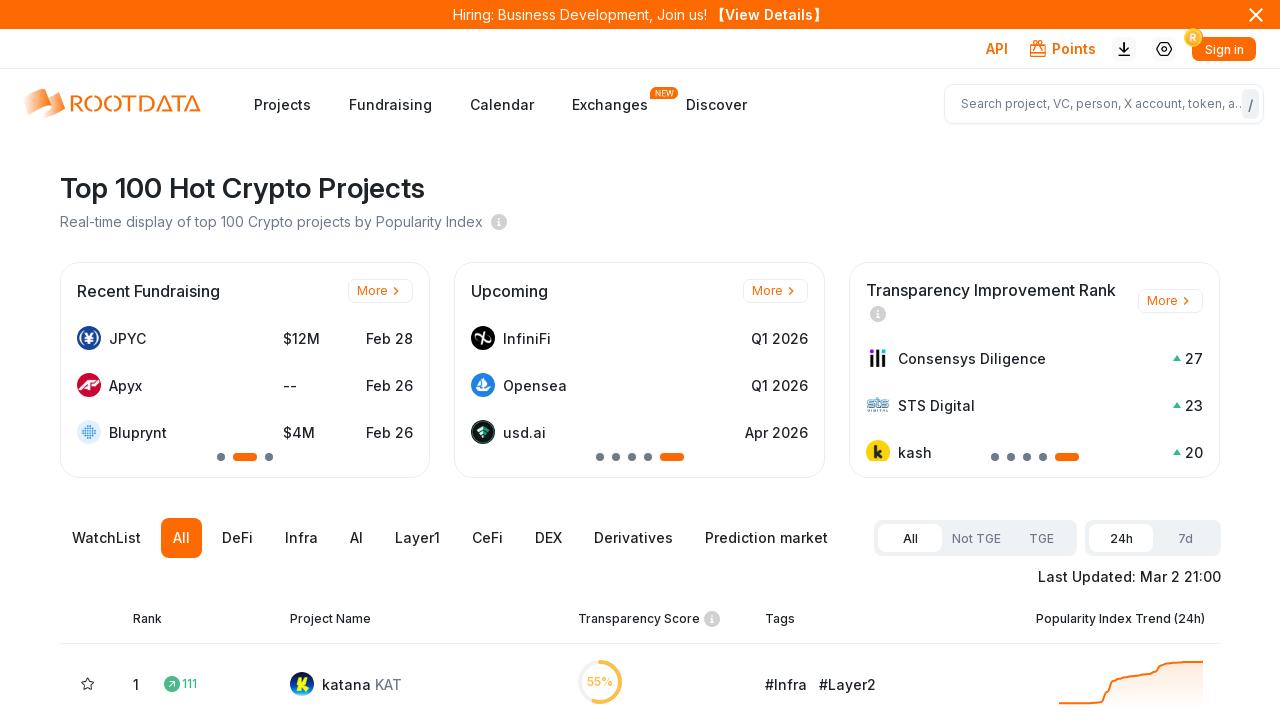

Located first table element on page
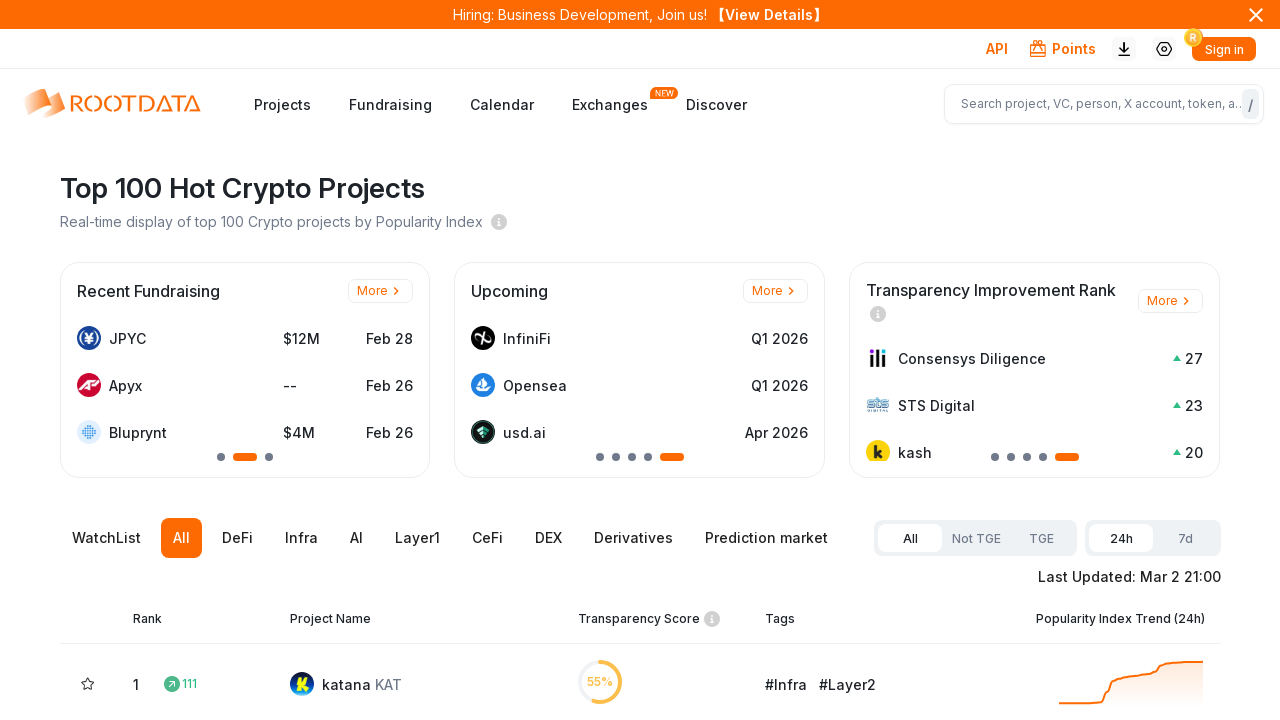

Located all table rows
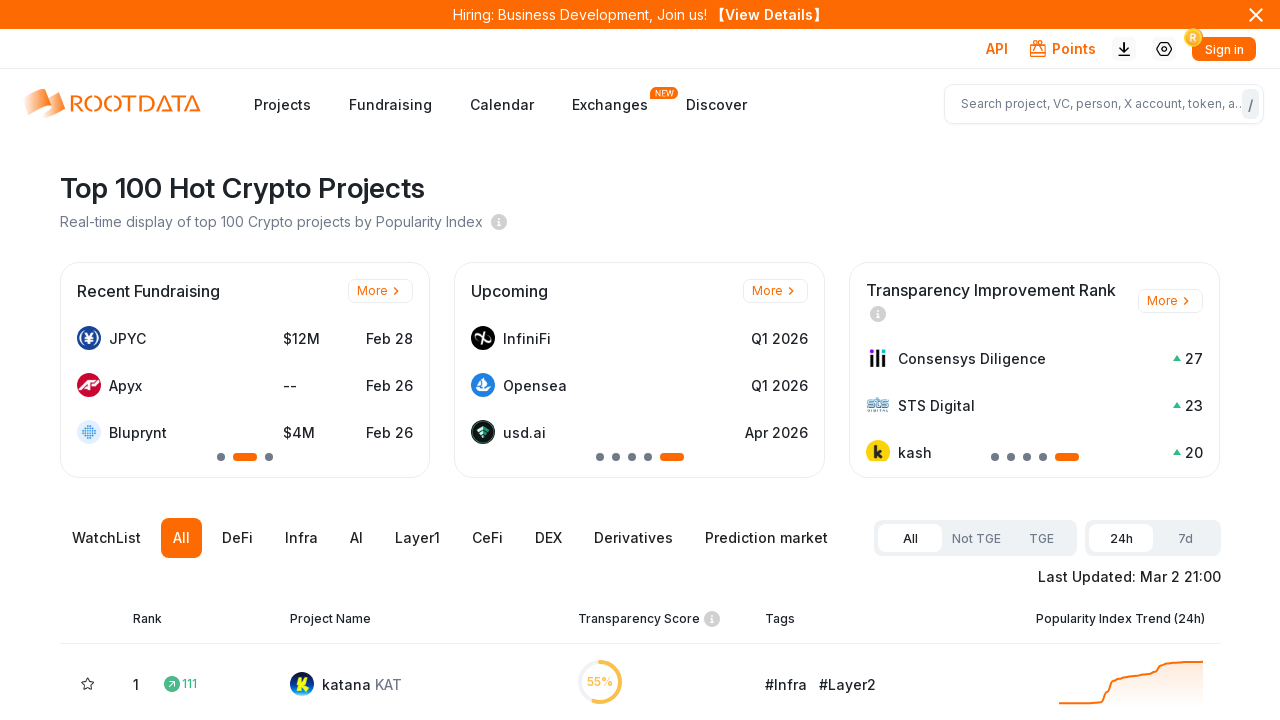

First table row is visible, verifying table data with project rankings is displayed
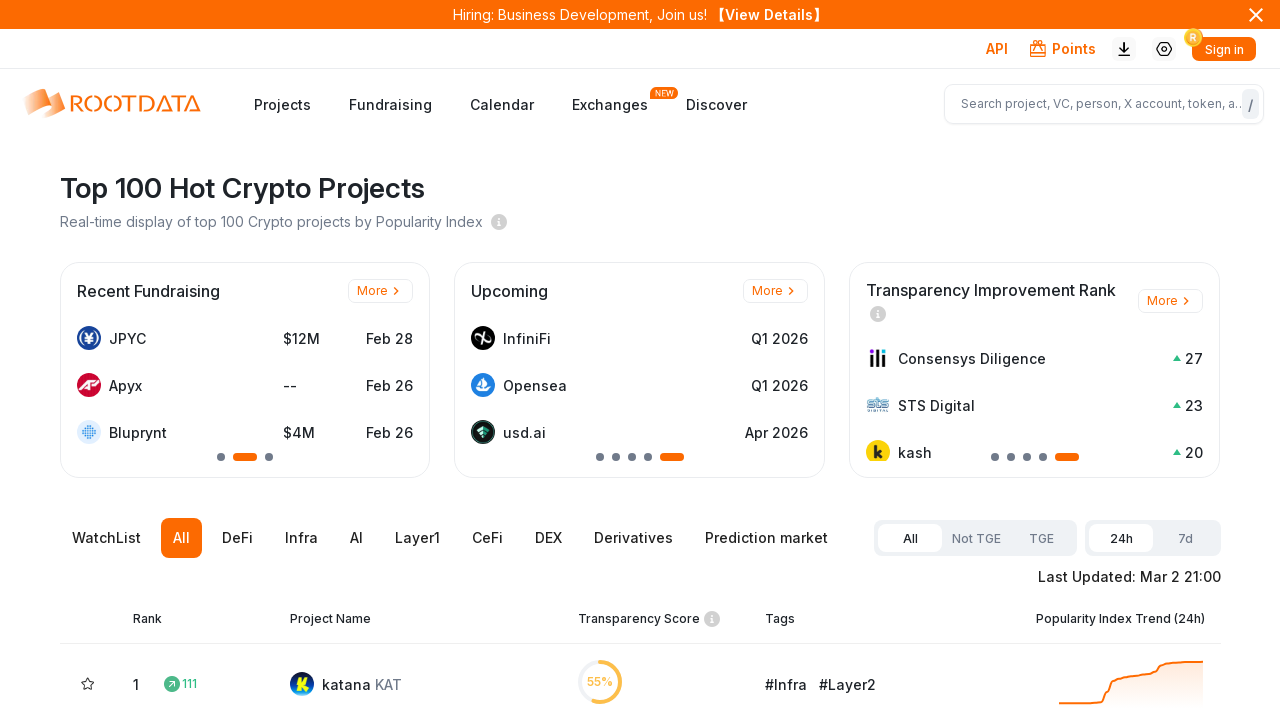

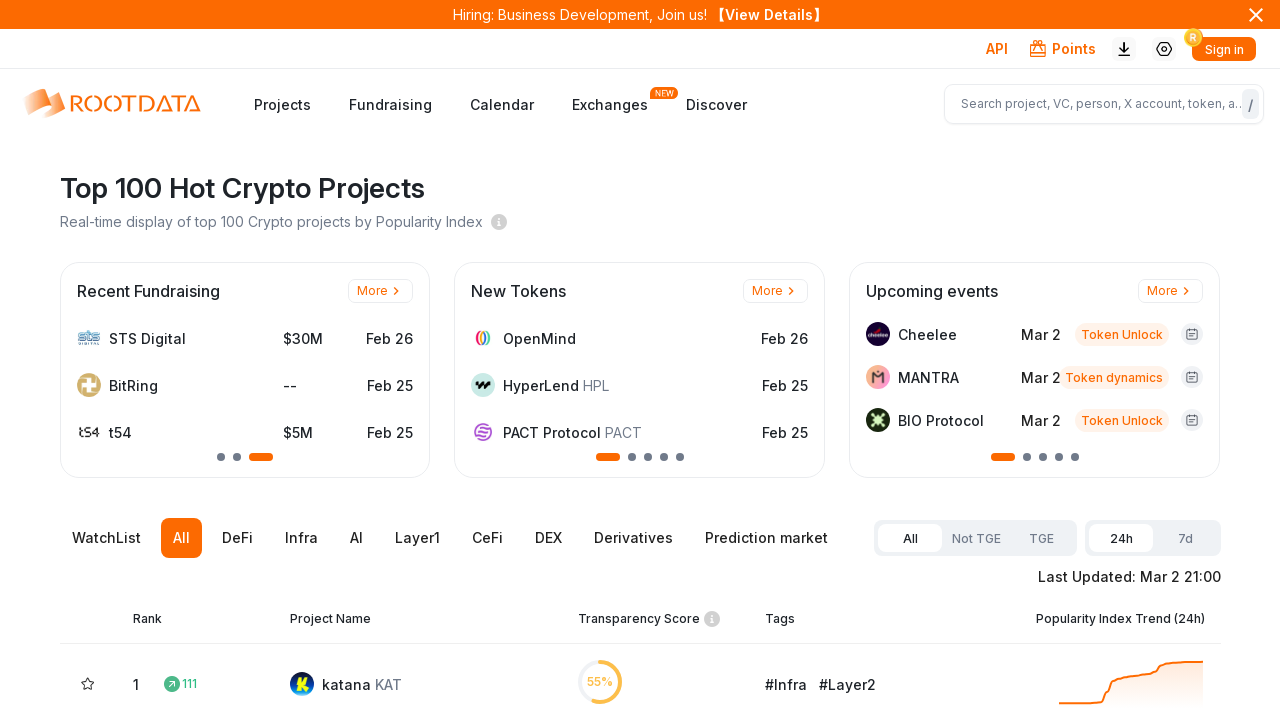